Tests page load performance by navigating to checkout and confirmation pages and verifying they load within acceptable time limits.

Starting URL: https://testathon.live/checkout

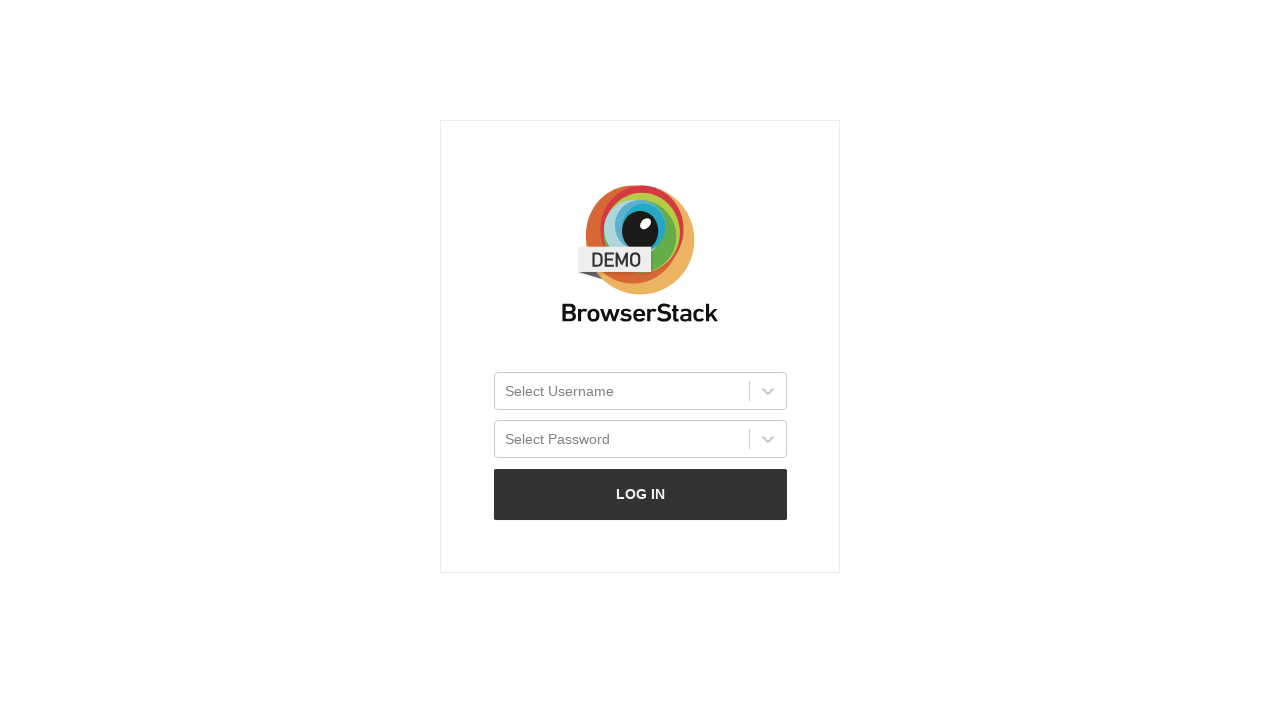

Navigated to checkout page at https://testathon.live/checkout
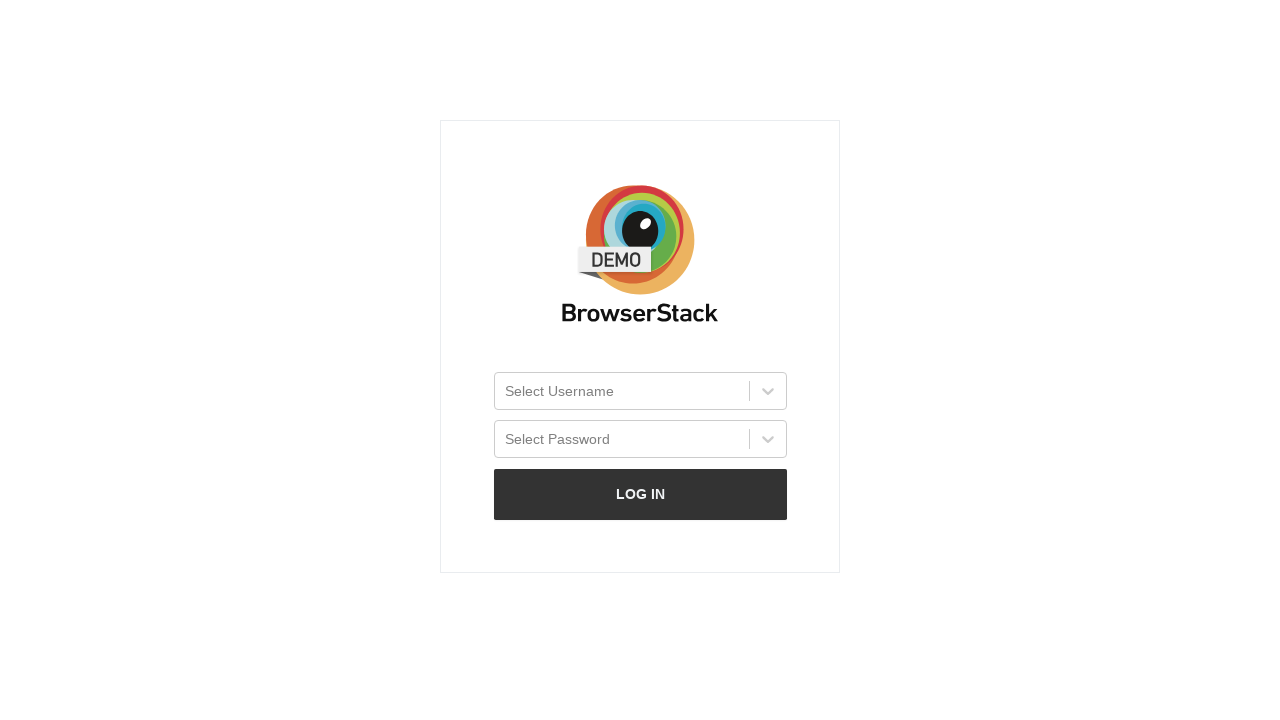

Checkout page reached networkidle load state
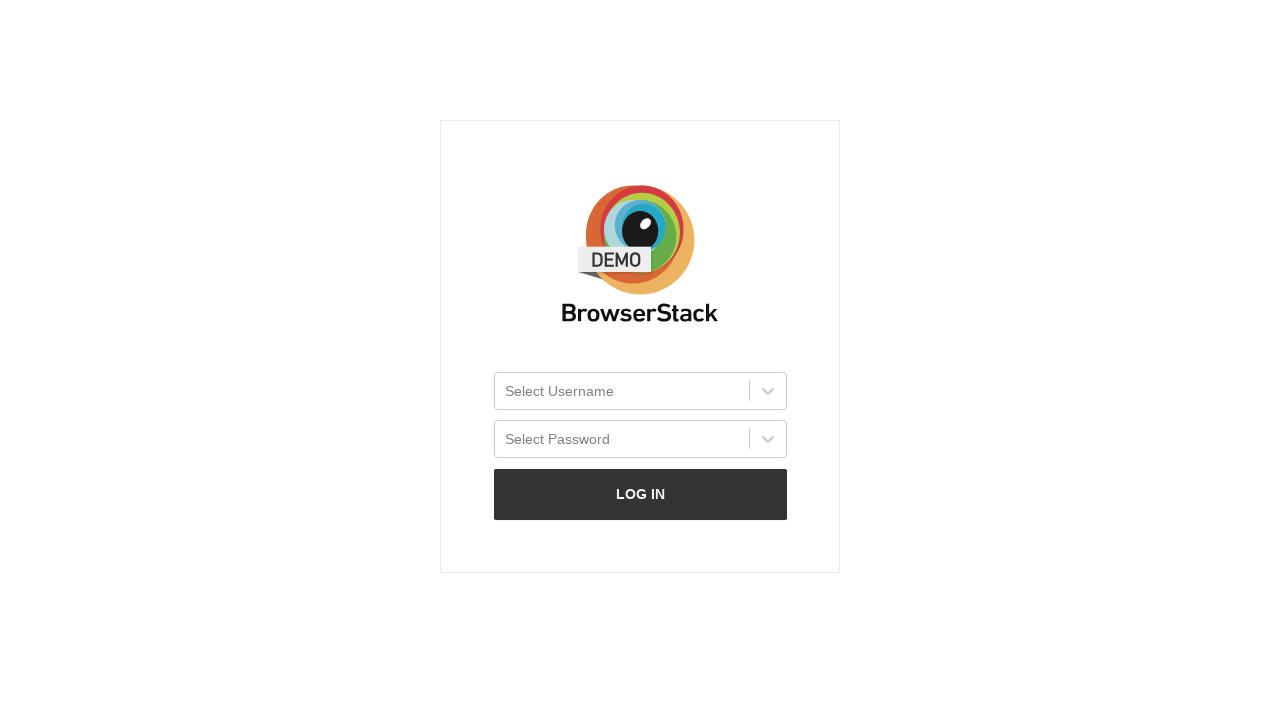

Navigated to confirmation page at https://testathon.live/confirmation
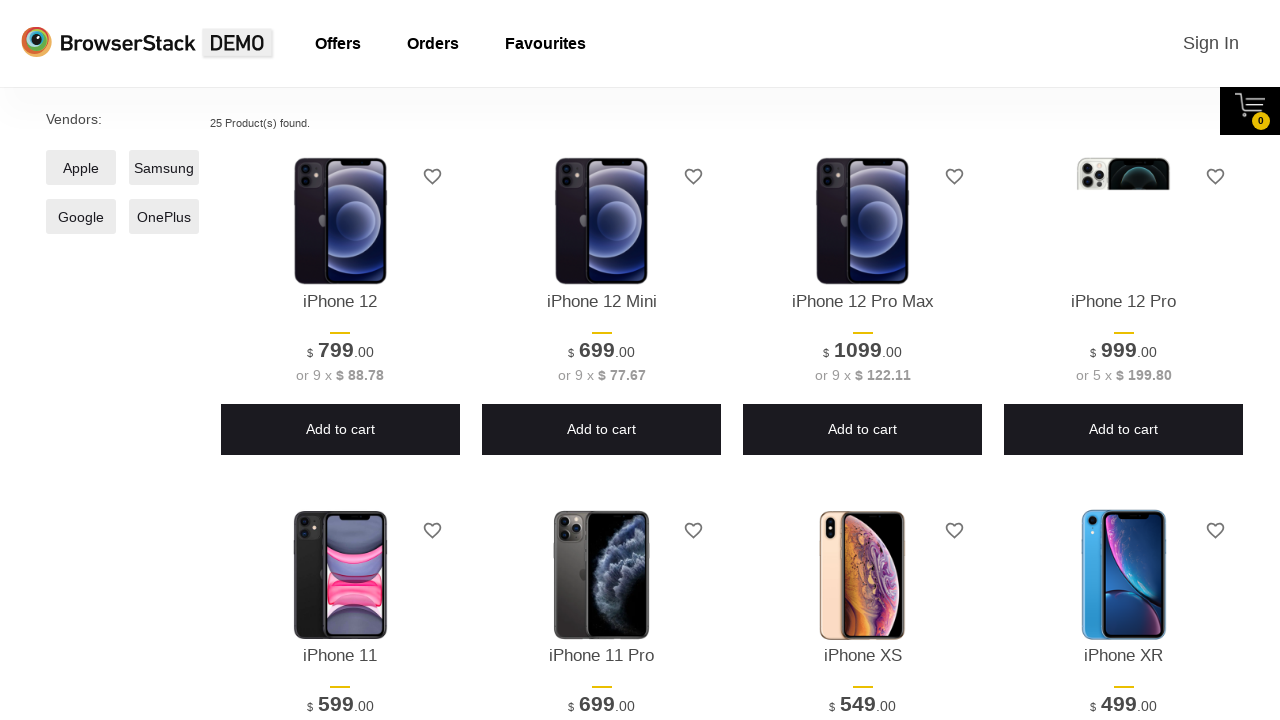

Confirmation page reached networkidle load state
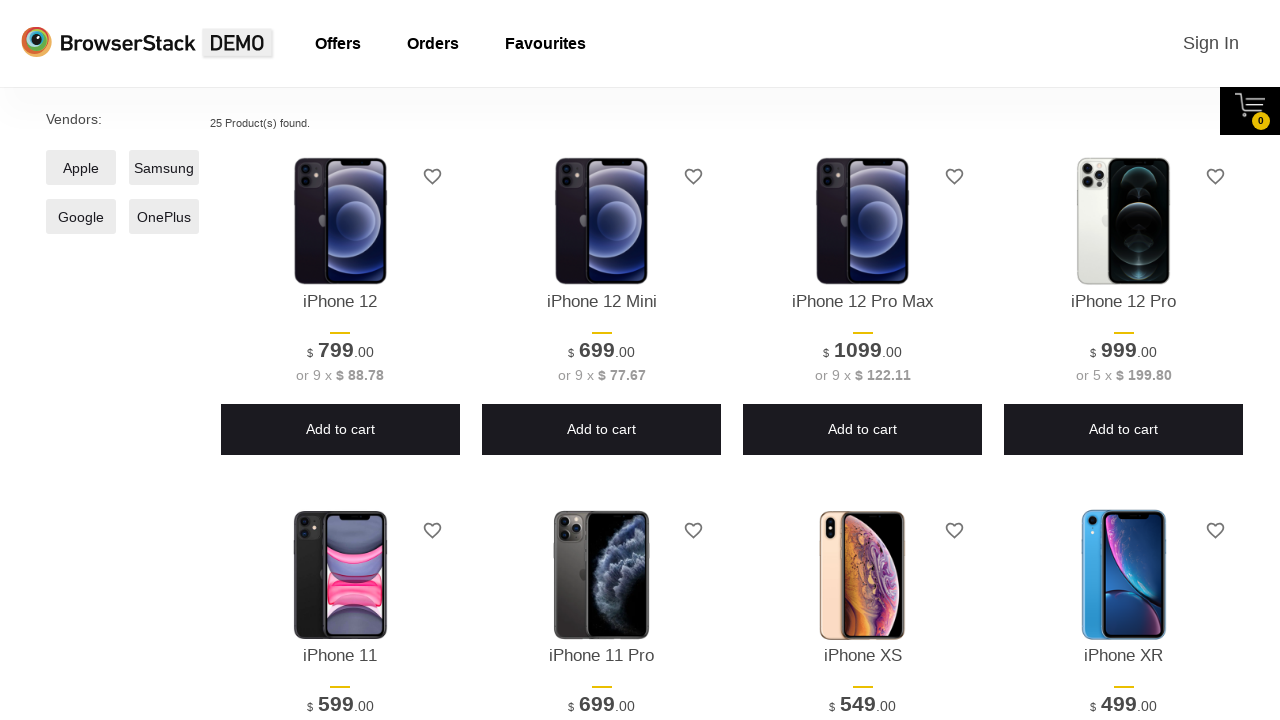

Verified confirmation page loaded by waiting for #__next selector
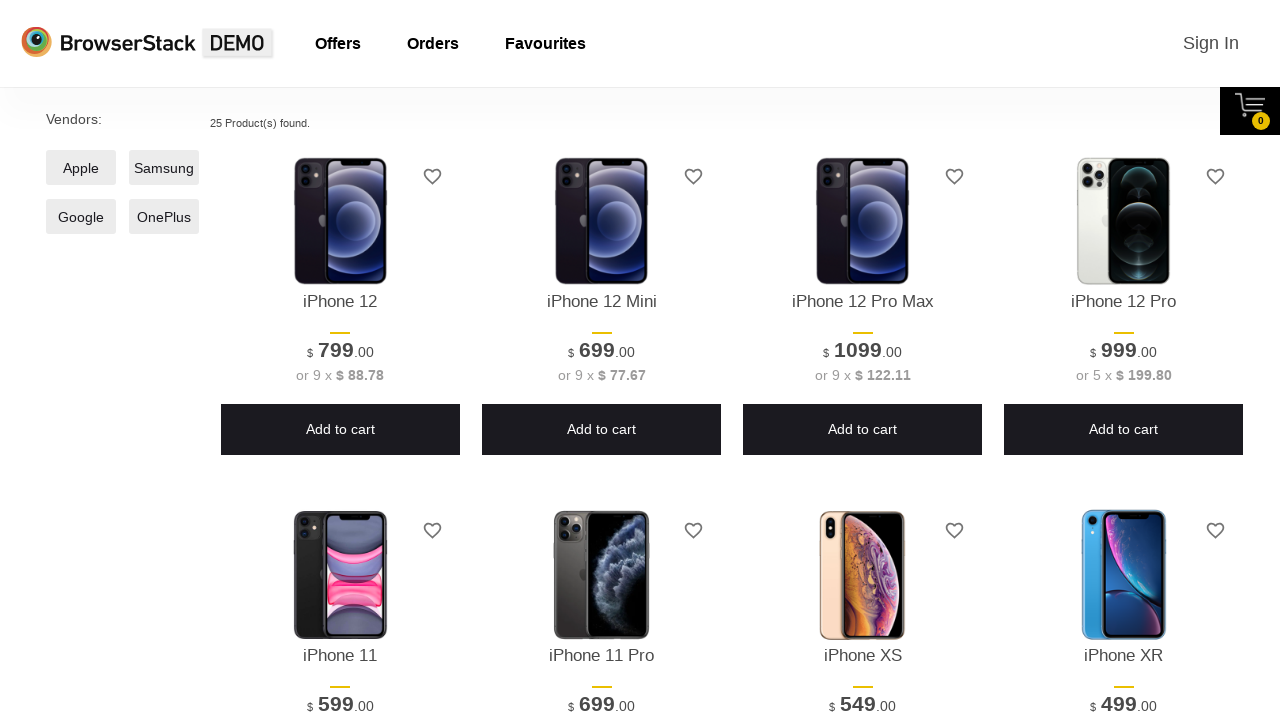

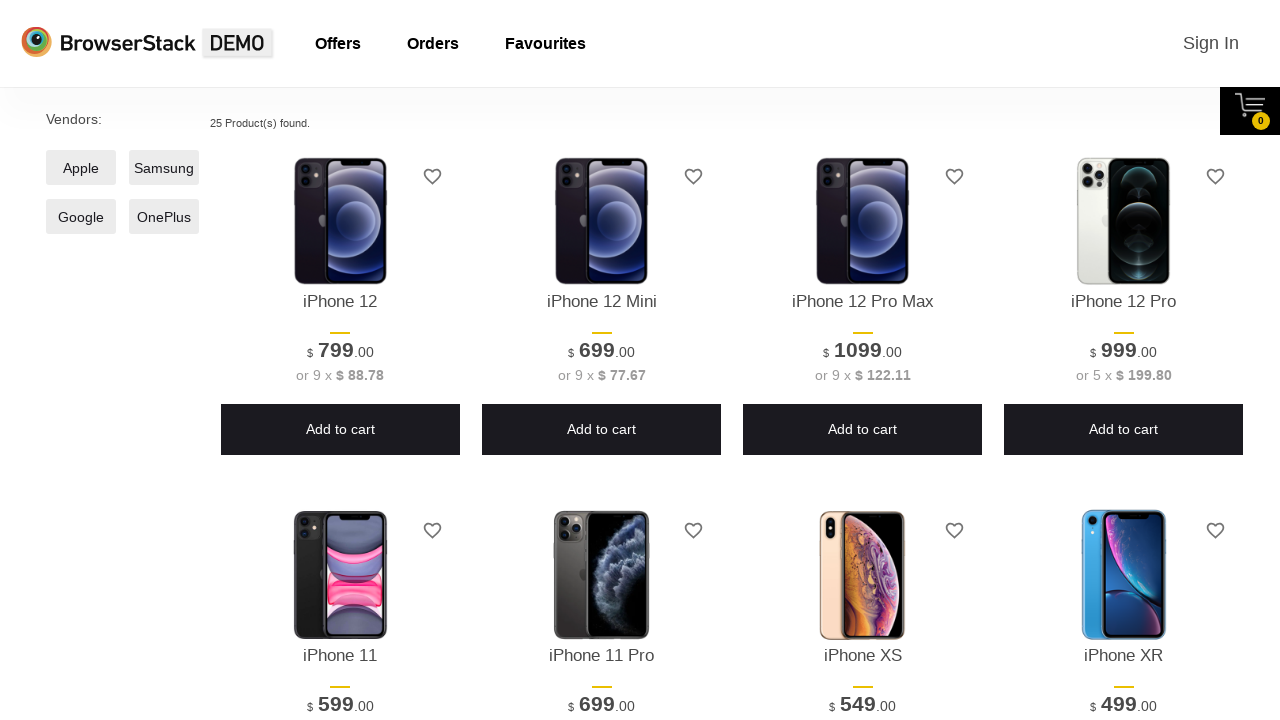